Tests the scientific calculator functionality by clicking number buttons and an operator, then verifying the calculated result displays correctly.

Starting URL: https://www.calculator.net/

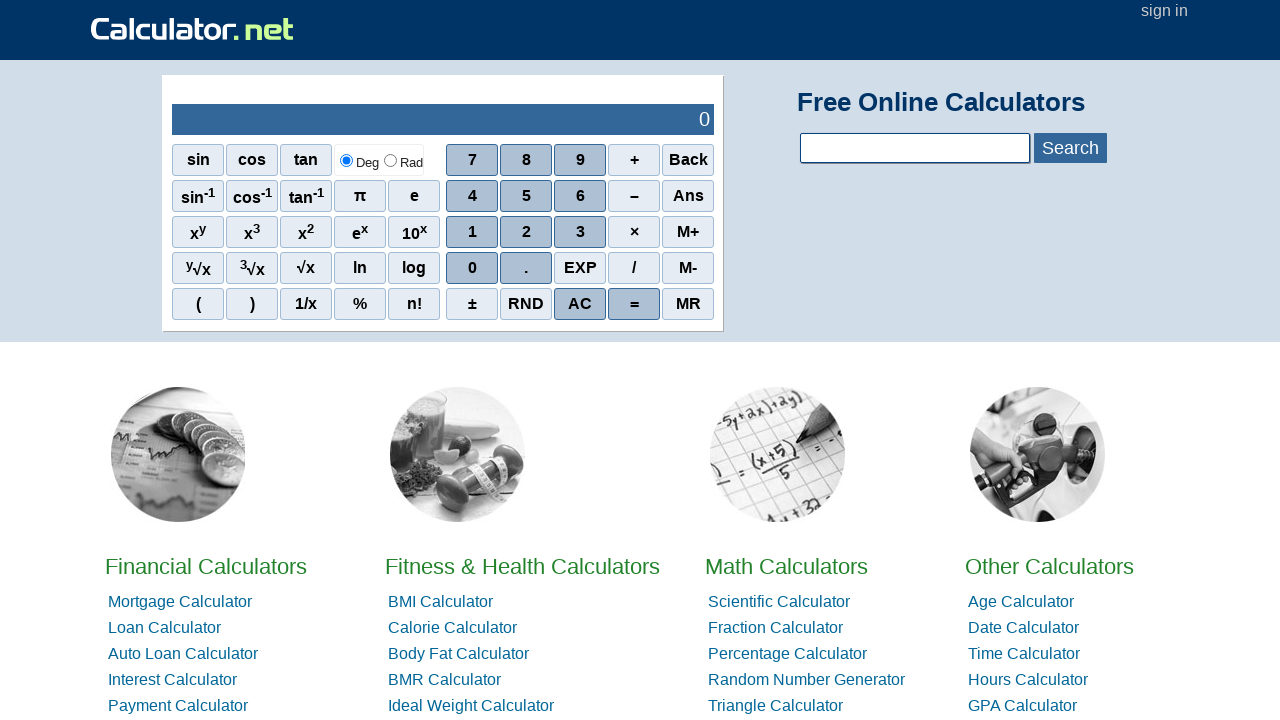

Clicked first number button (6) at (580, 160) on xpath=//*[@id='sciout']/tbody/tr[2]/td[2]/div/div[1]/span[3]
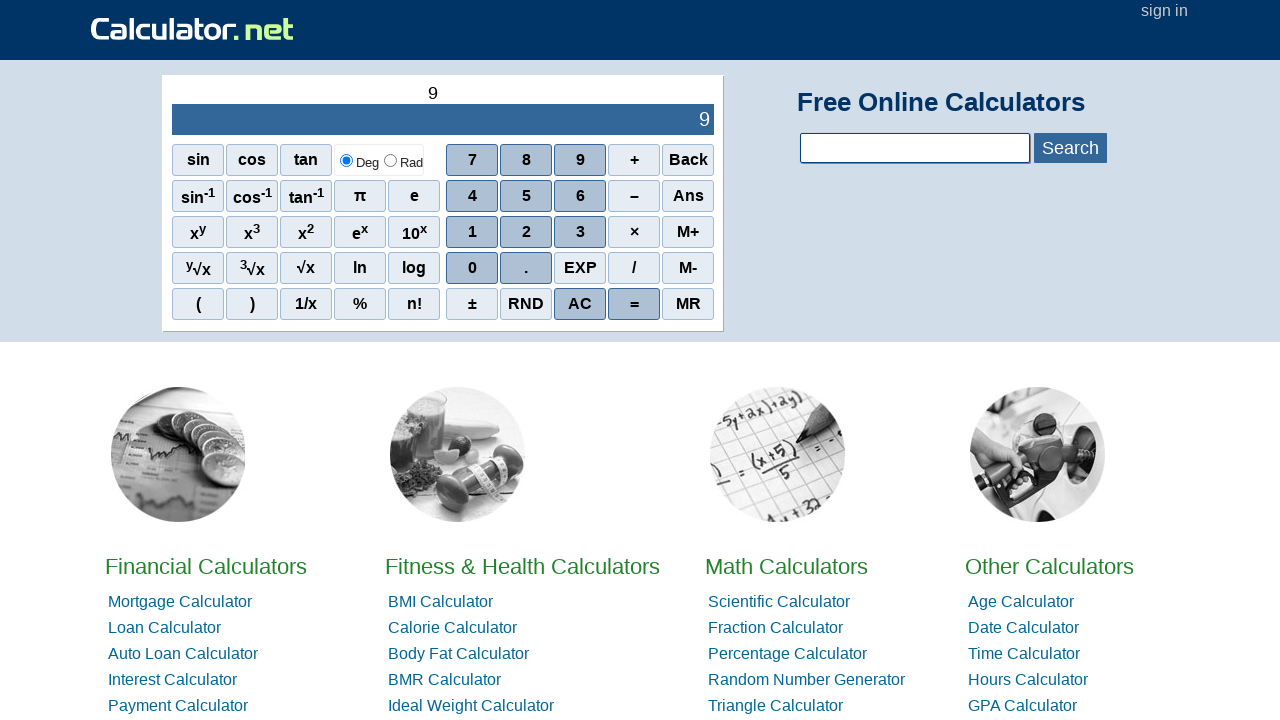

Clicked operator button (+) at (634, 160) on xpath=//*[@id='sciout']/tbody/tr[2]/td[2]/div/div[1]/span[4]
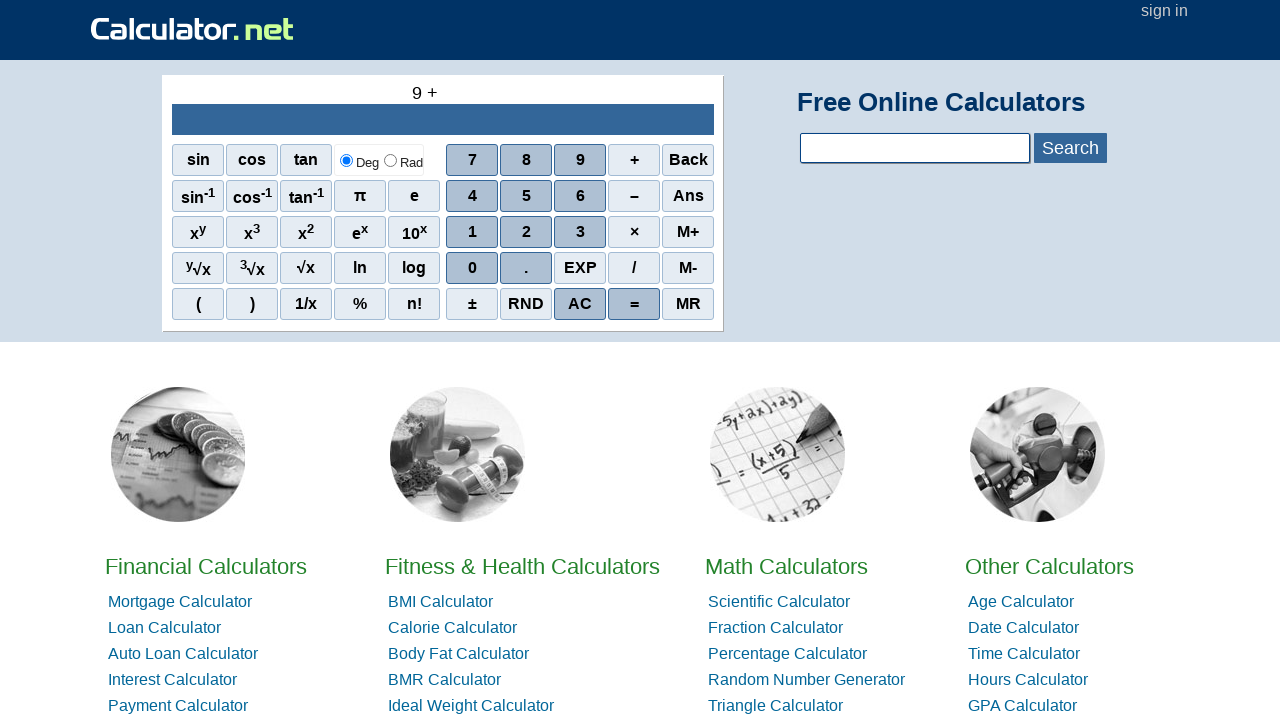

Clicked second number button (6) at (580, 160) on xpath=//*[@id='sciout']/tbody/tr[2]/td[2]/div/div[1]/span[3]
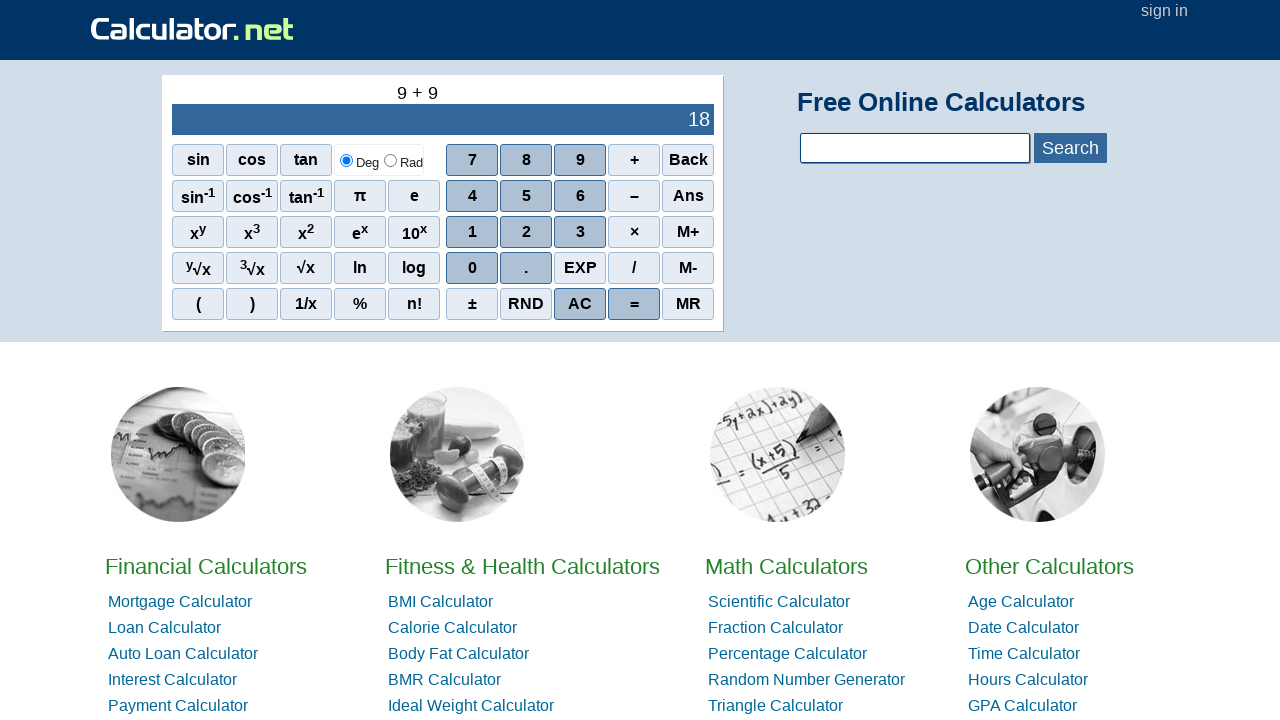

Clicked equals button to calculate result at (634, 304) on xpath=//*[@id='sciout']/tbody/tr[2]/td[2]/div/div[5]/span[4]
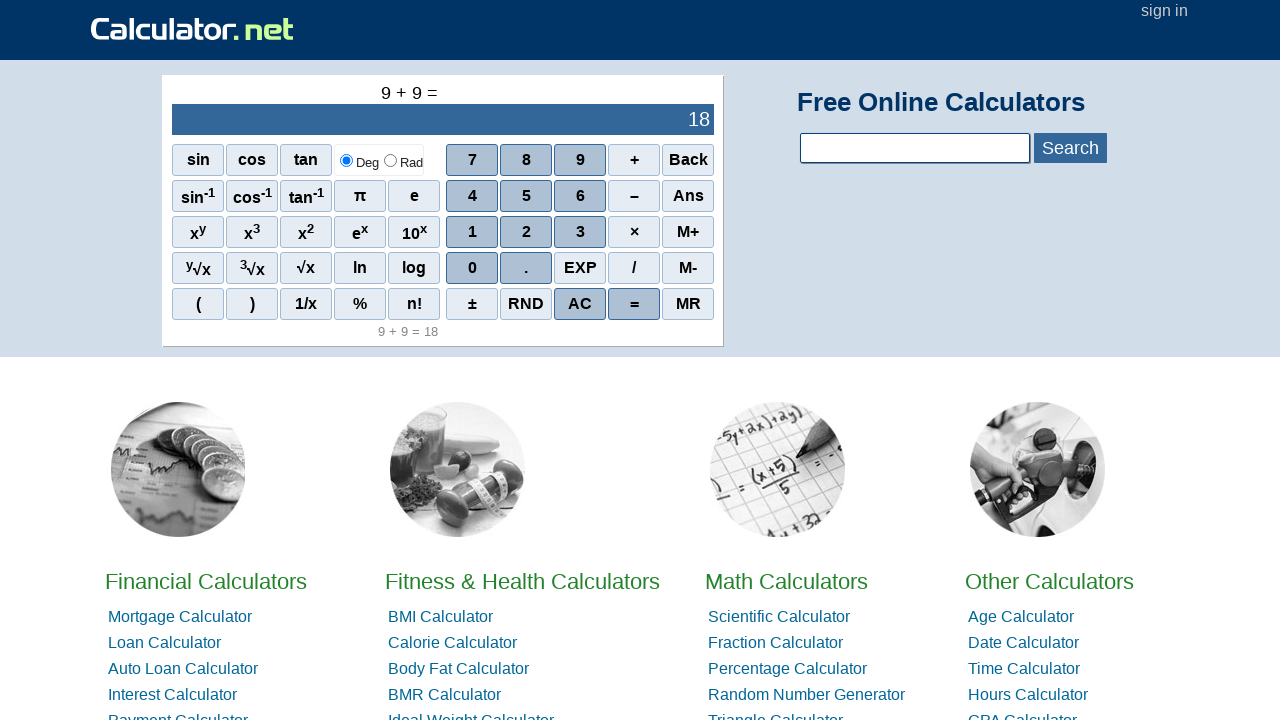

Output display element loaded
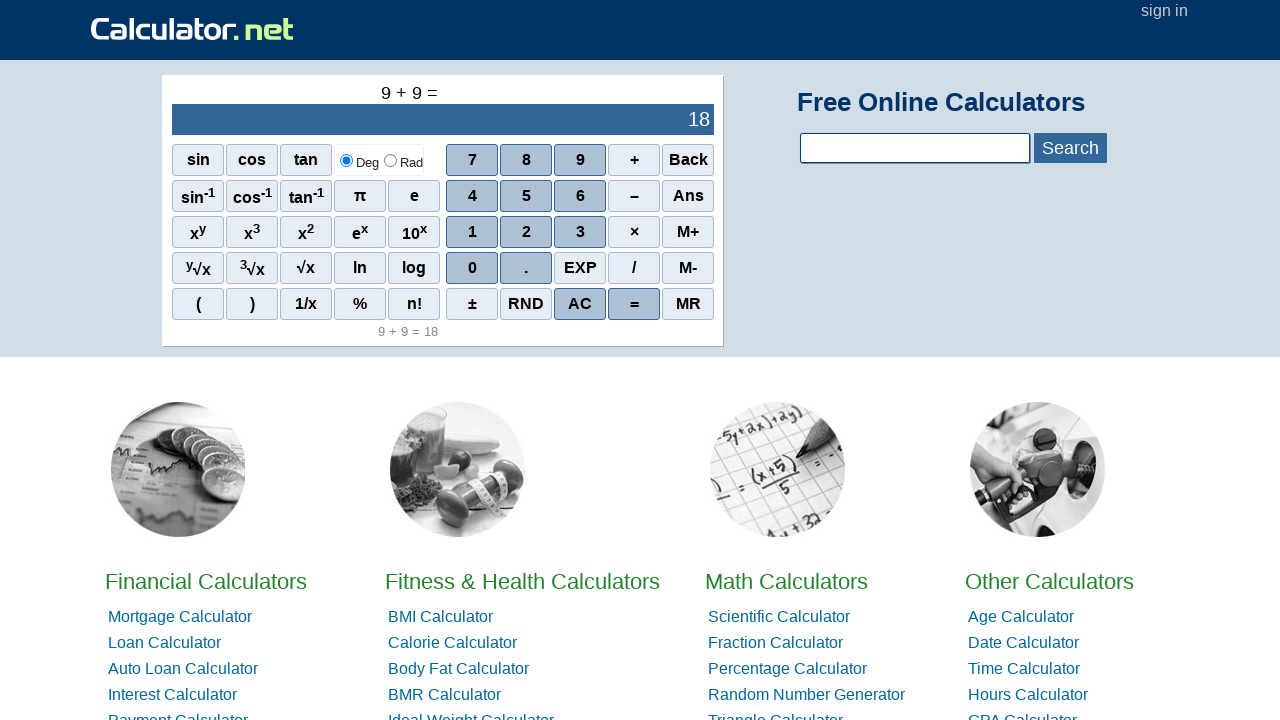

Retrieved calculated result from display
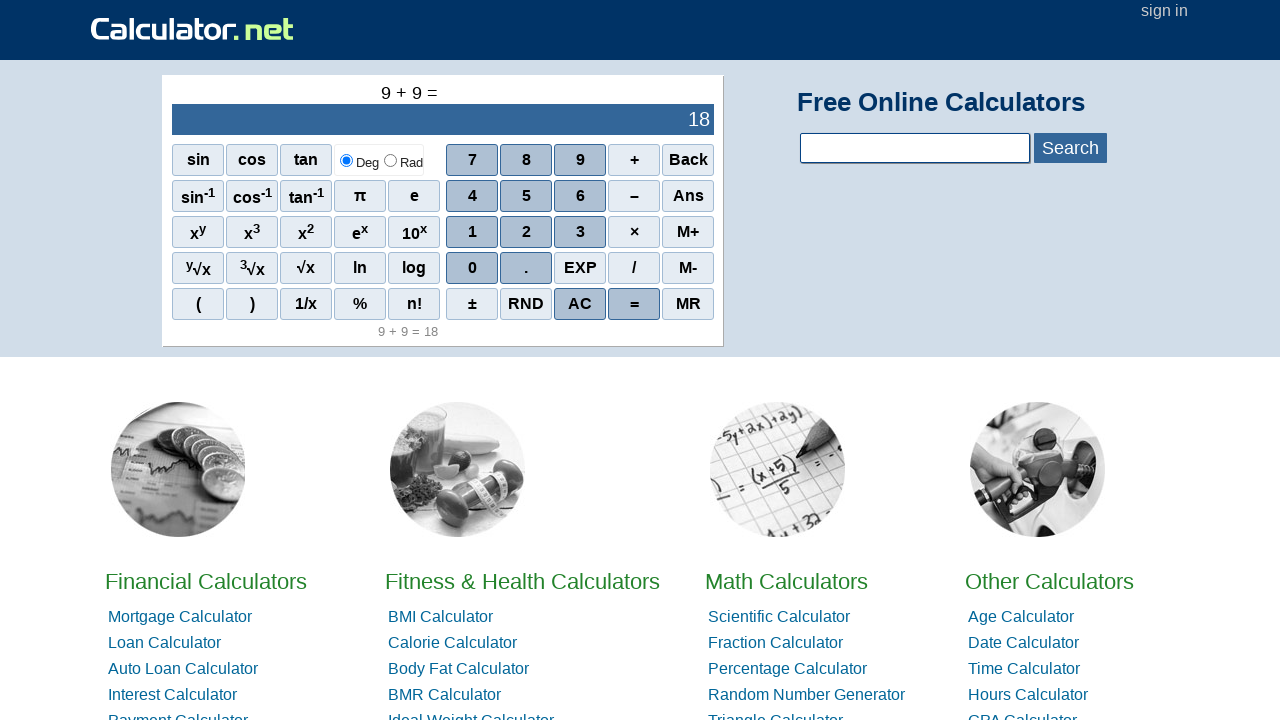

Verified calculated result is '18' as expected
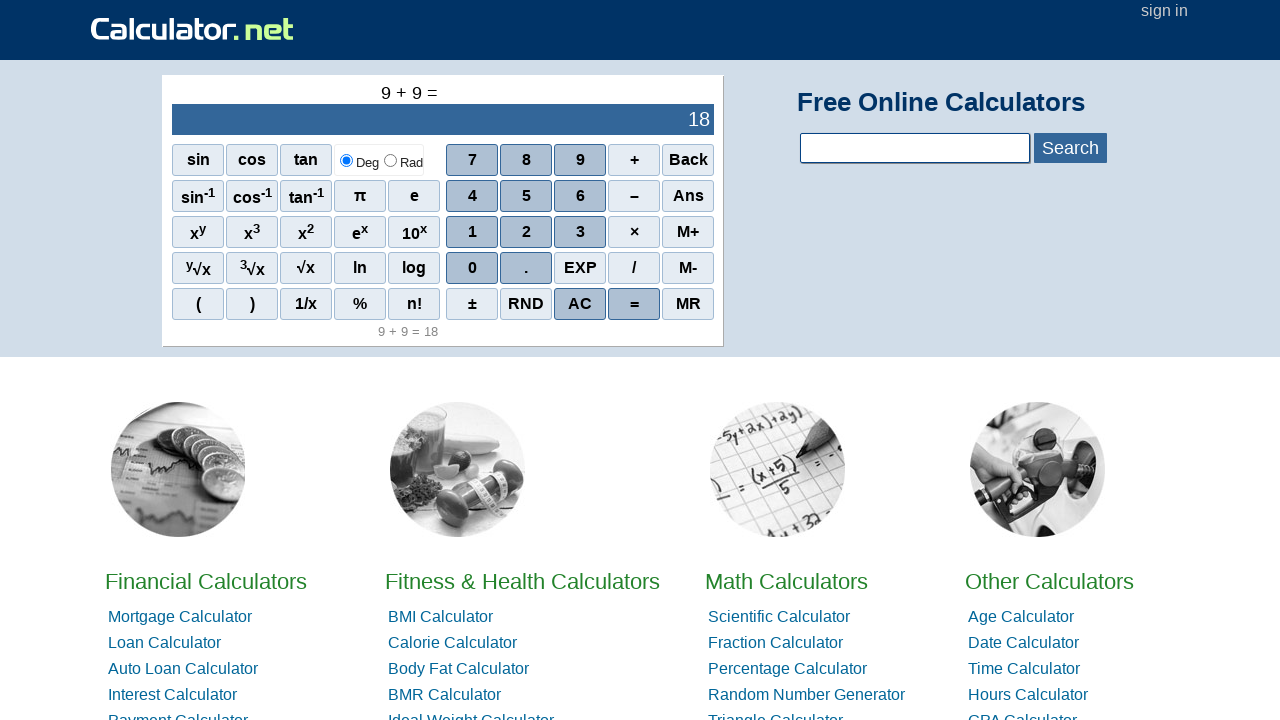

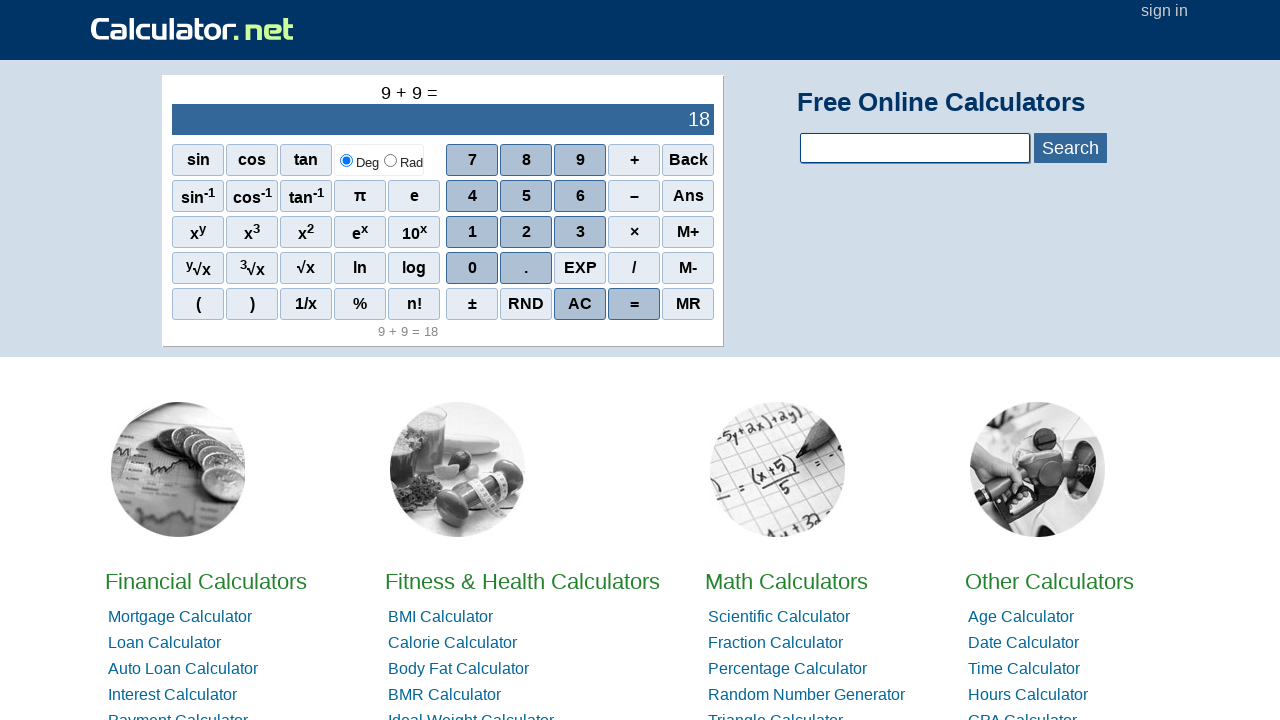